Tests the search bar functionality by entering a search term and submitting

Starting URL: https://www.ufsm.br/

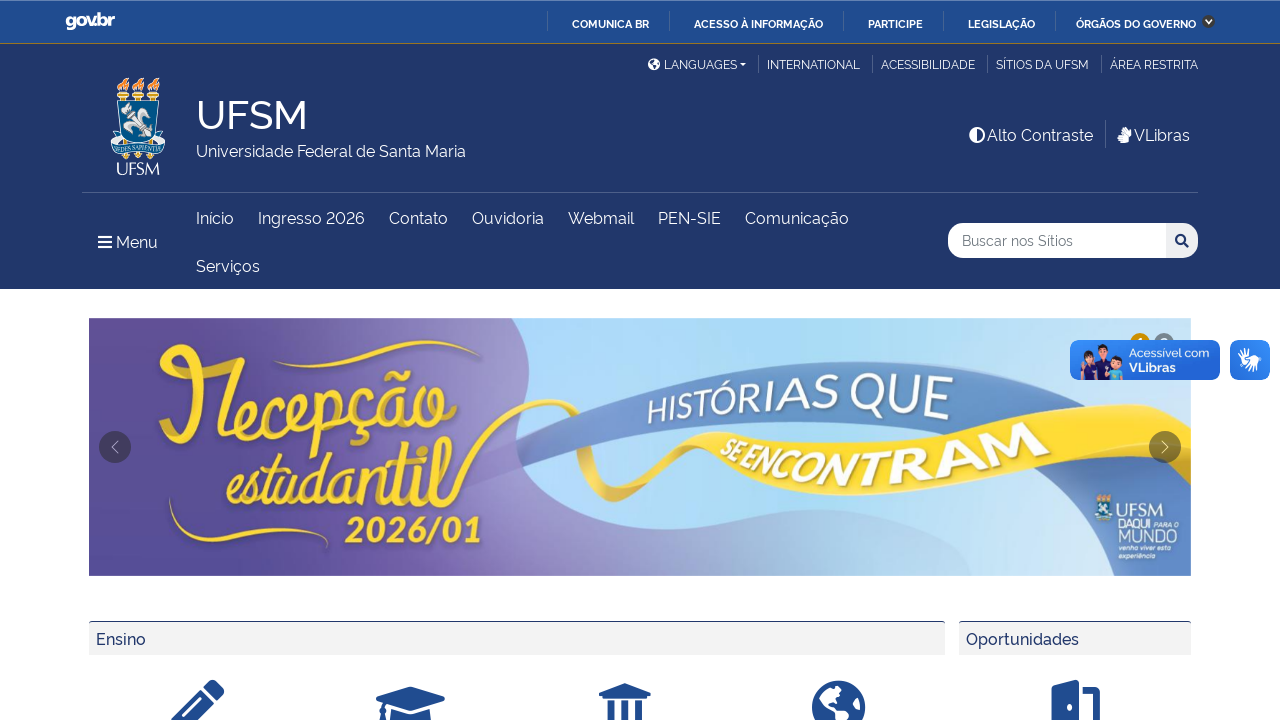

Clicked on search box at (1057, 241) on #abusca
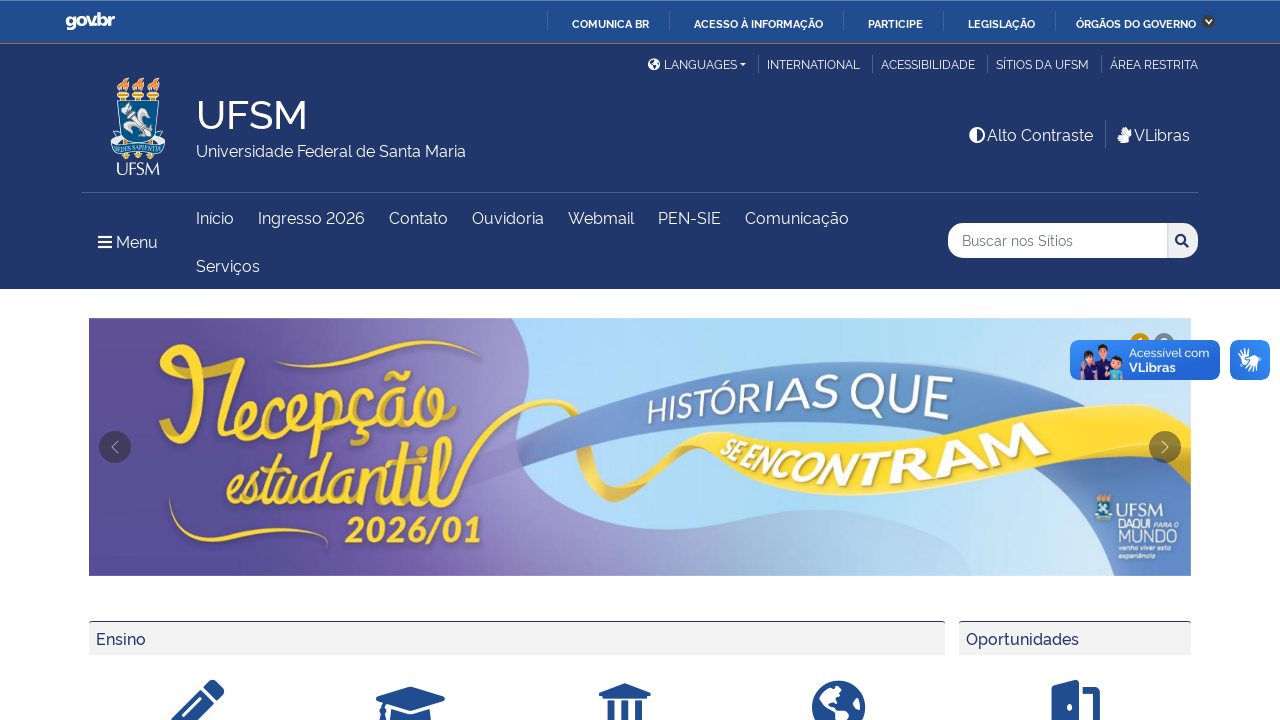

Entered search term 'teste de busca' in search box on #abusca
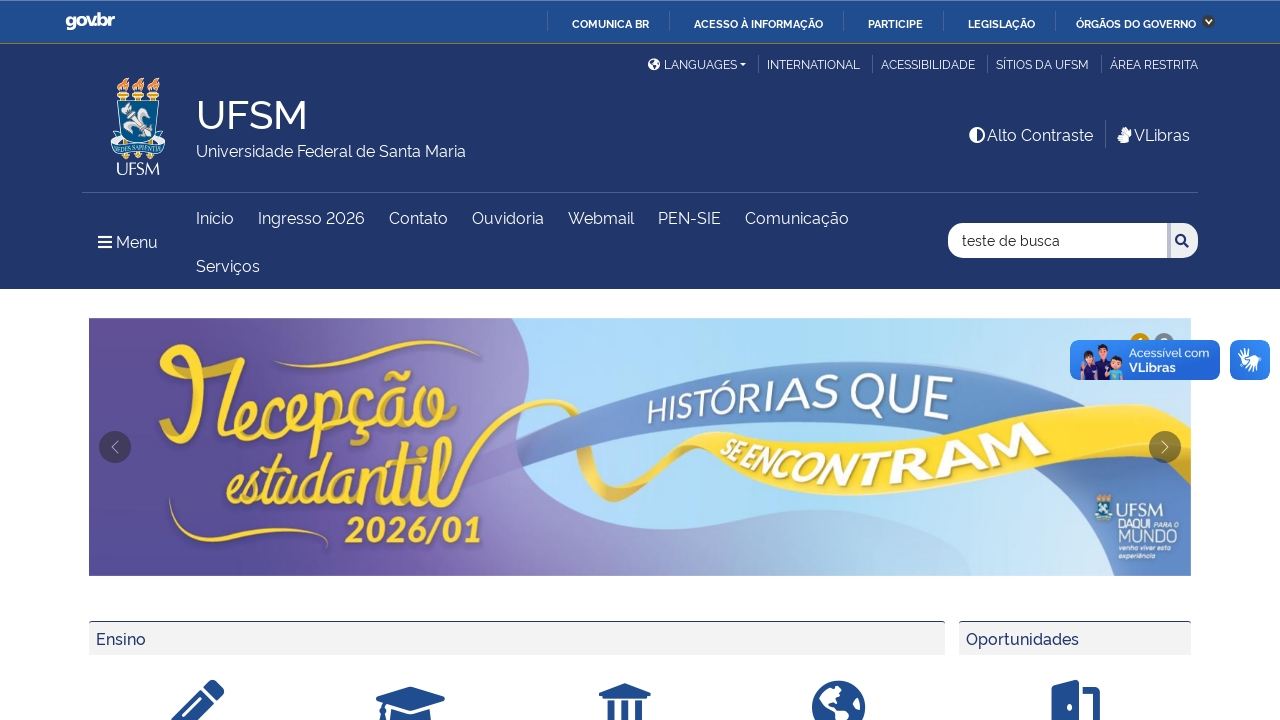

Submitted search by pressing Enter on #abusca
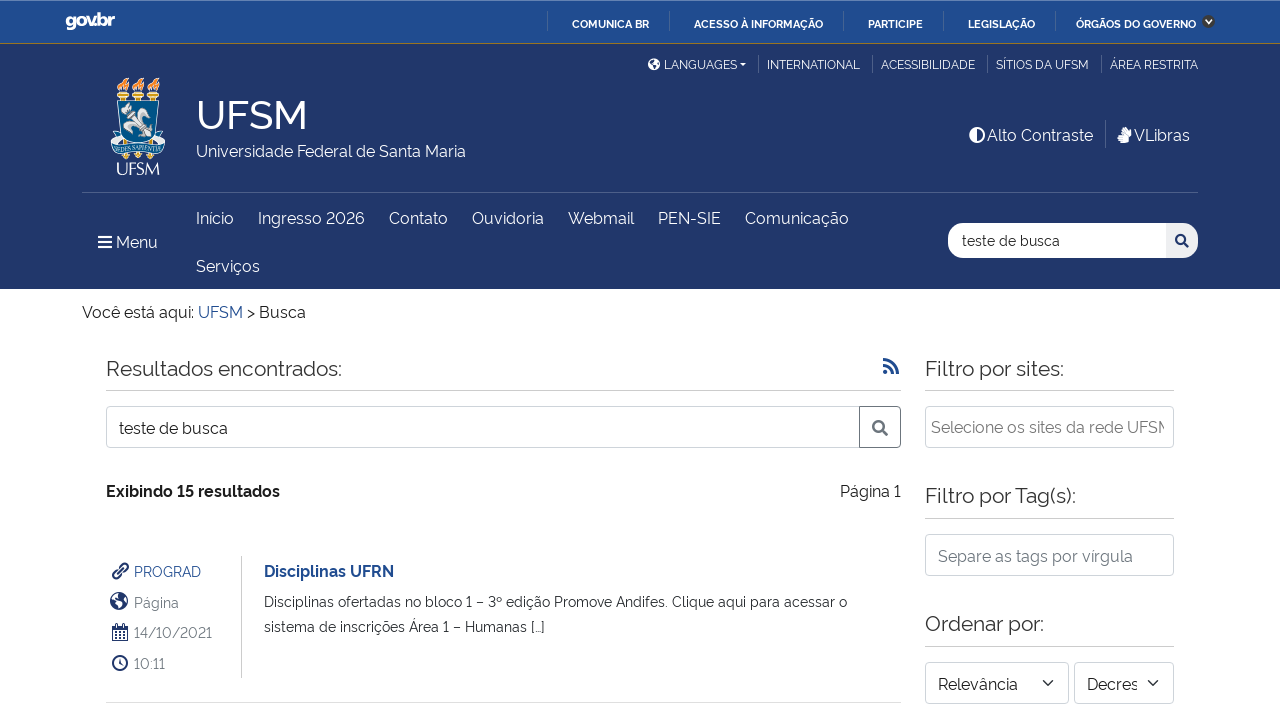

Waited for search results to load
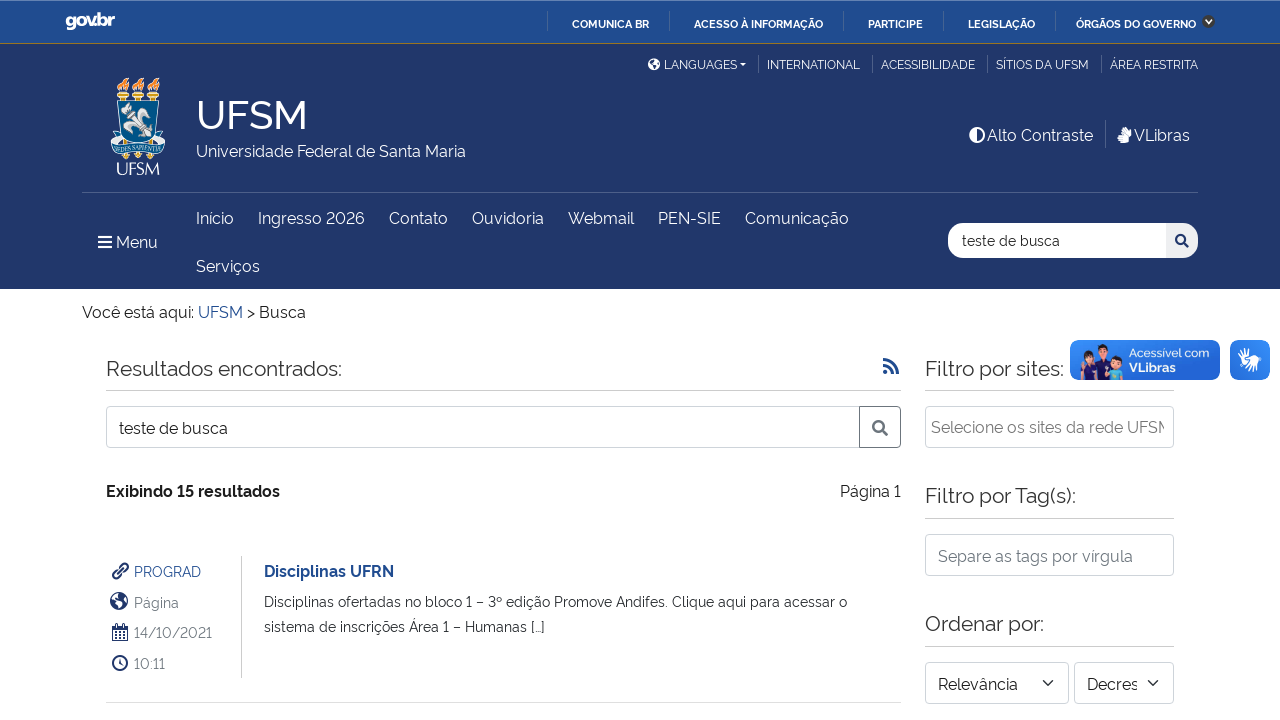

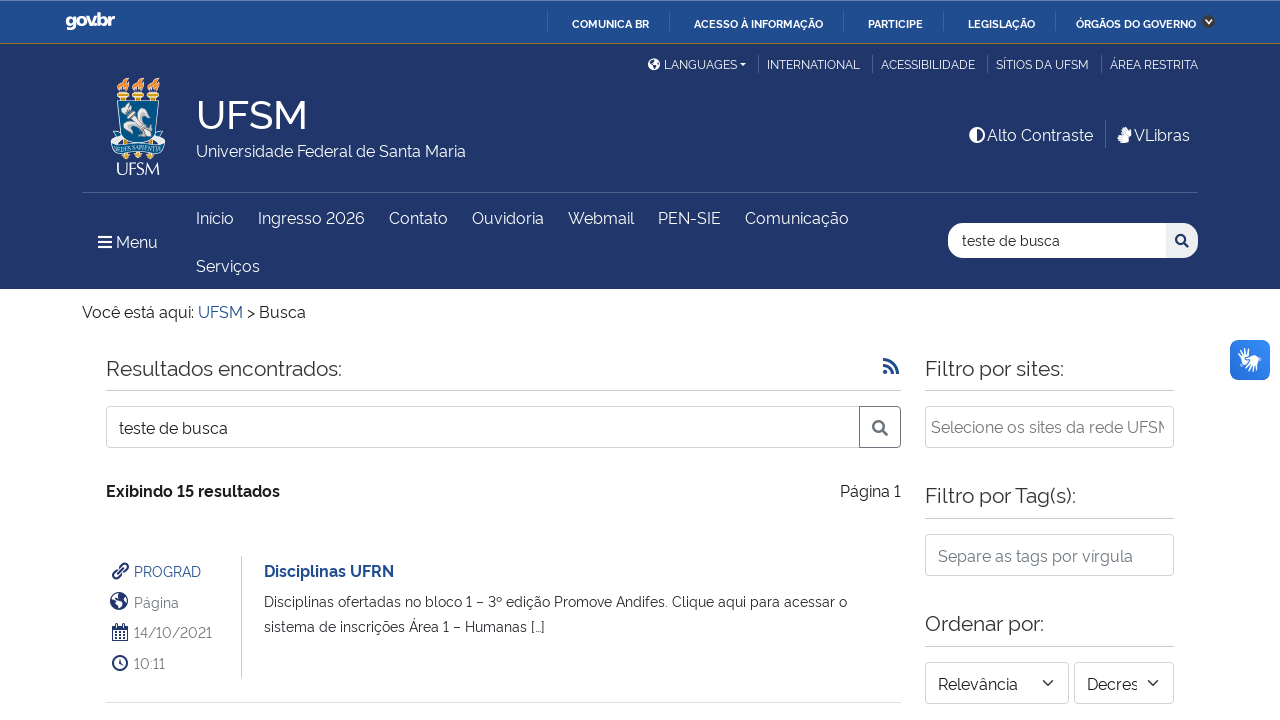